Validates that the logo is displayed on the PartsSource home page

Starting URL: https://www.partsource.ca/

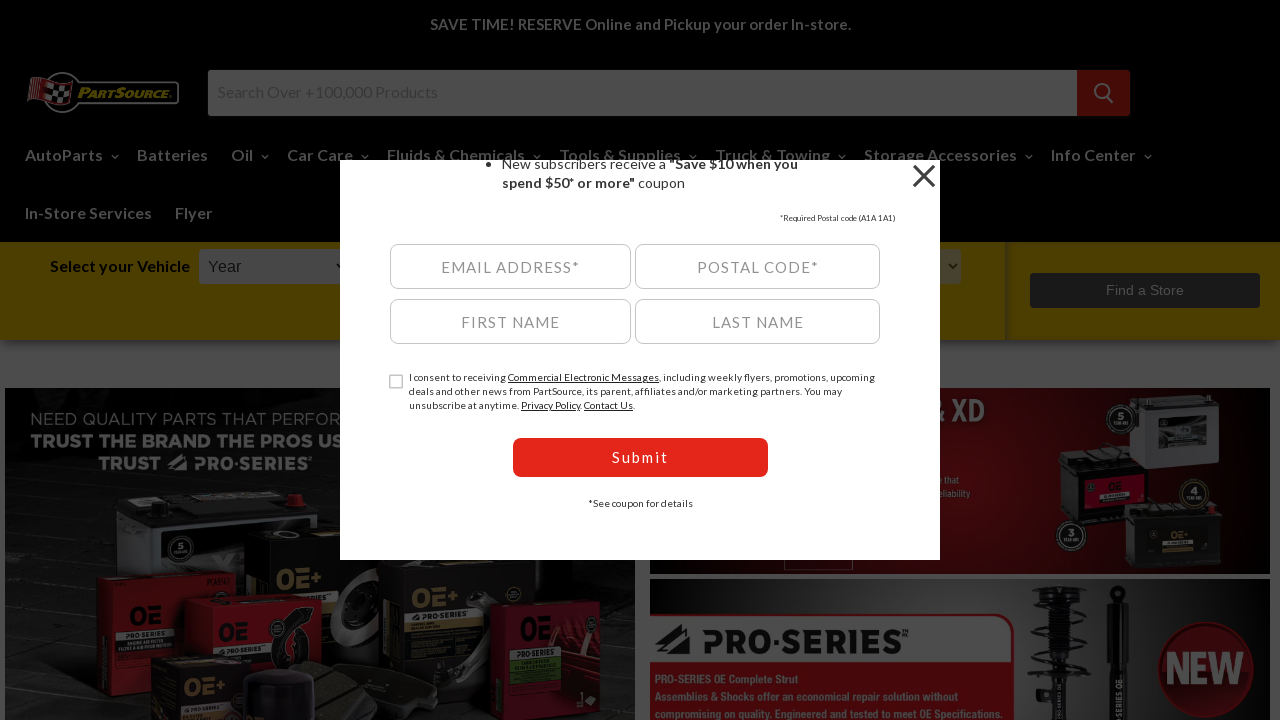

Waited for logo image element to load in header section
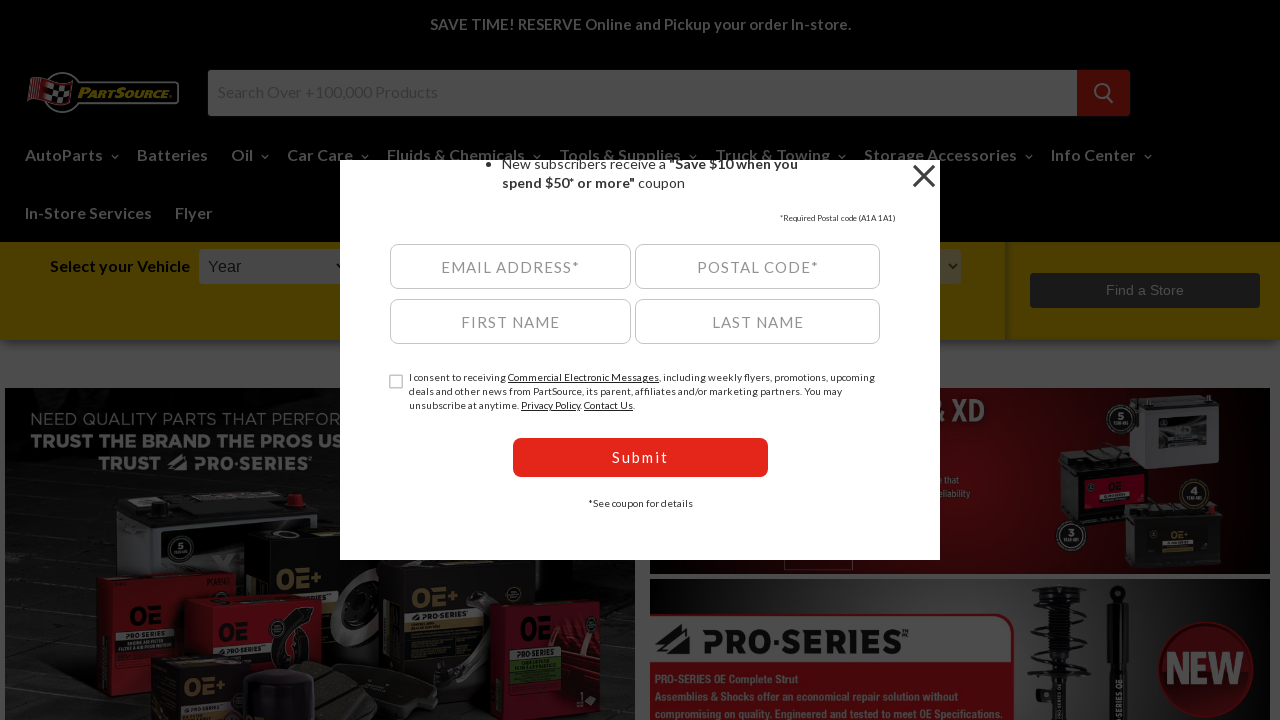

Verified that PartsSource logo is visible on home page
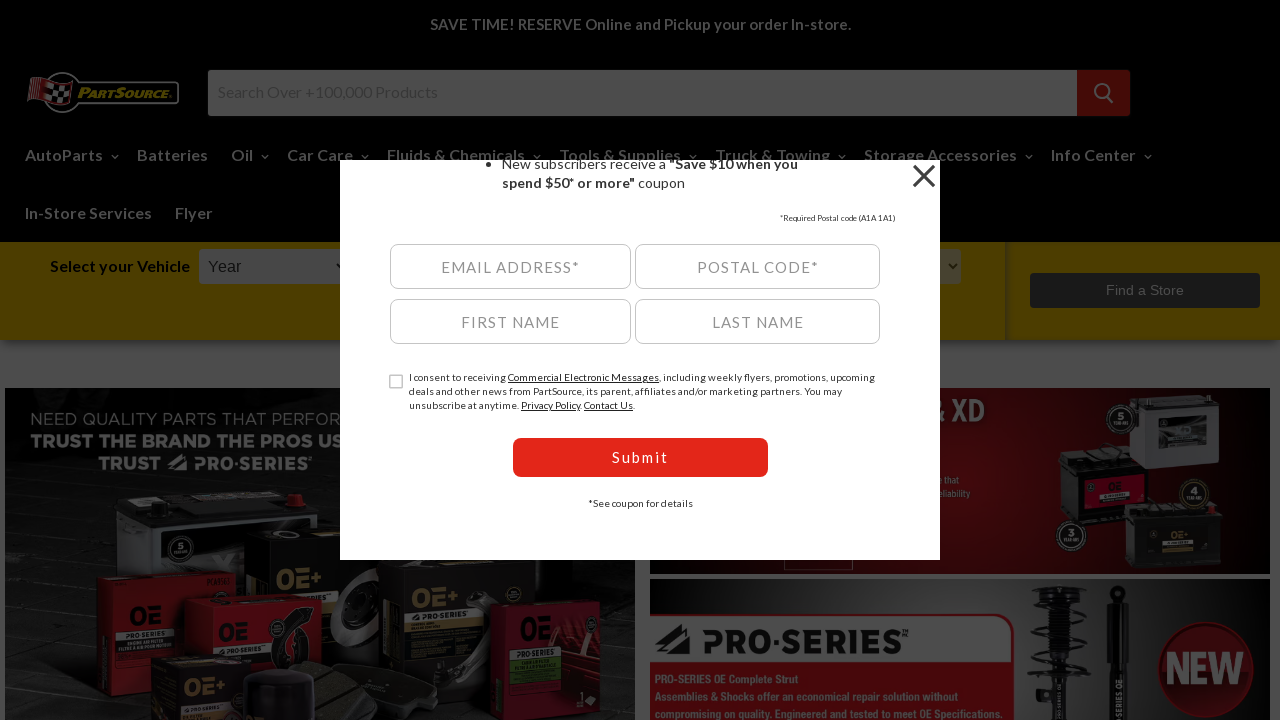

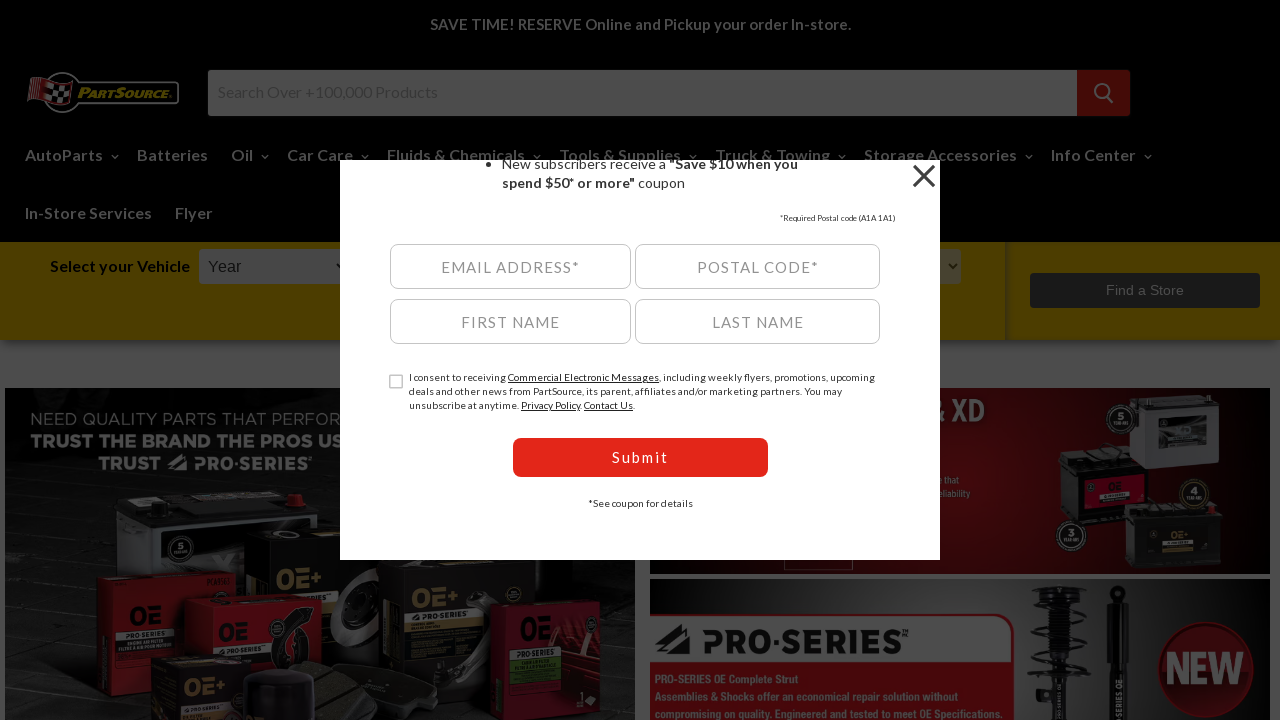